Tests clicking the new user registration button on the CMS portal using CSS selector locator

Starting URL: https://portal.cms.gov/portal/

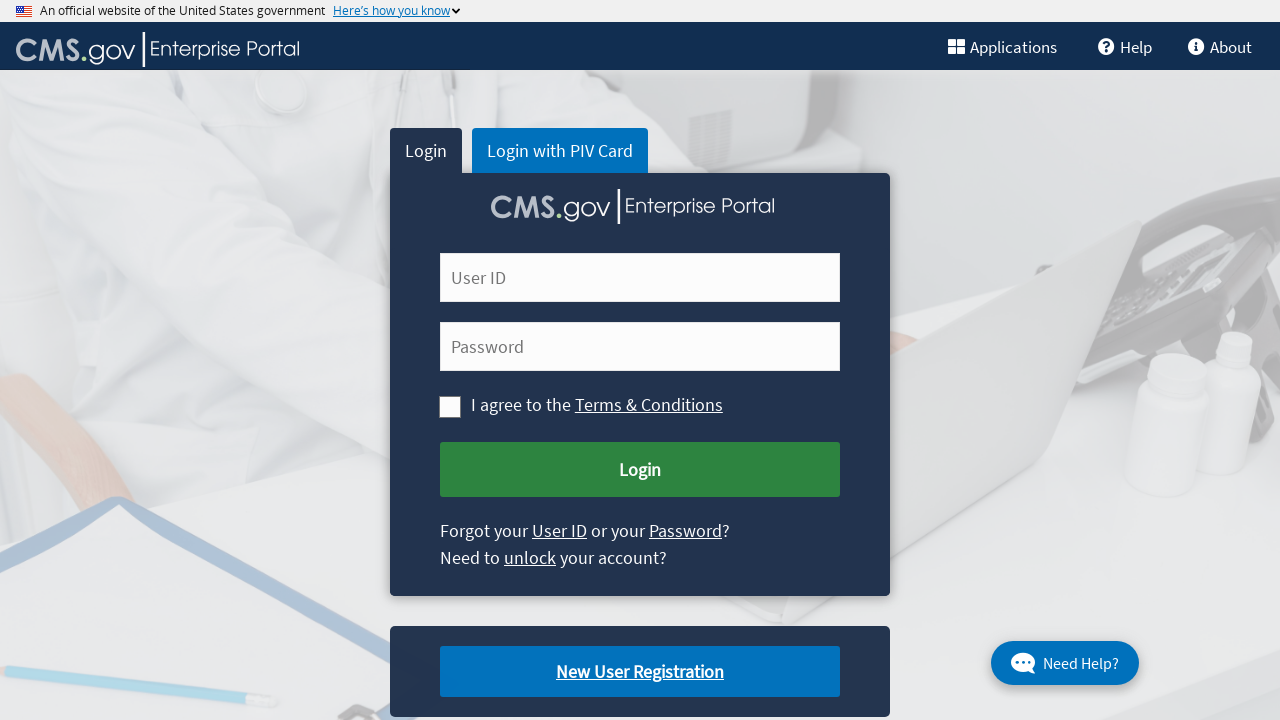

Clicked the new user registration button using CSS selector at (640, 672) on a.cms-newuser-reg
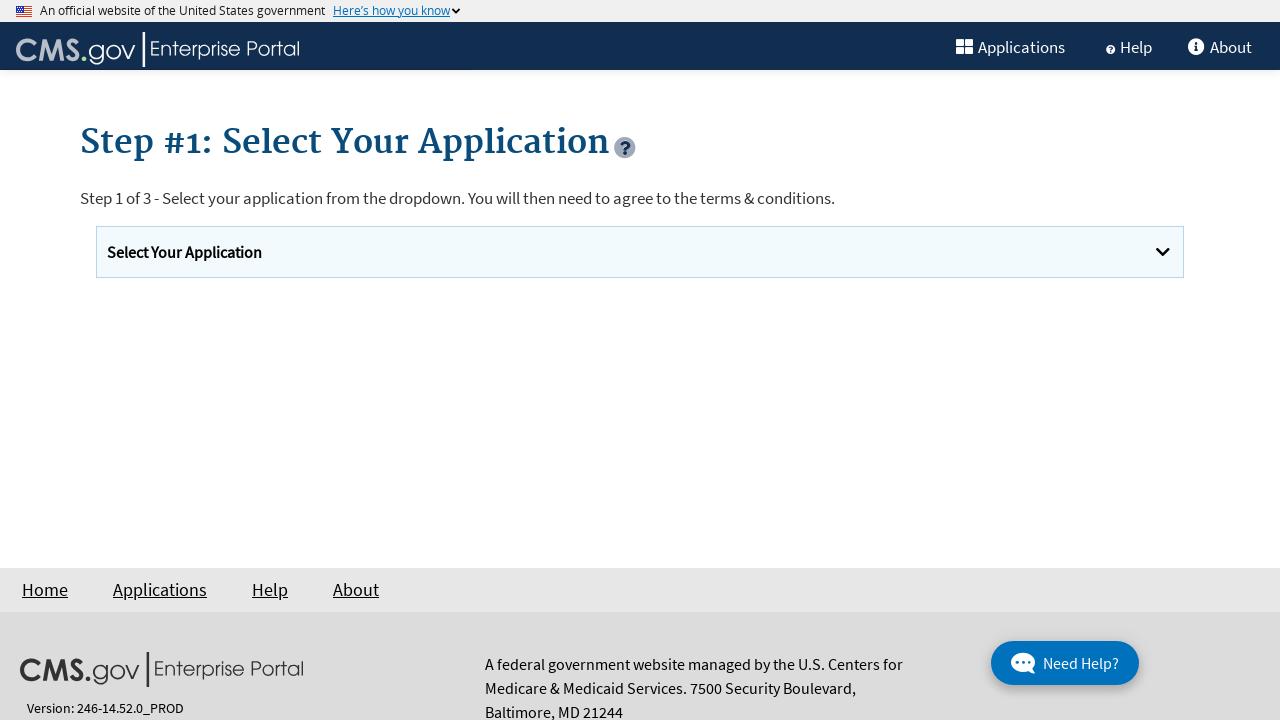

Waited for page to load after clicking registration button
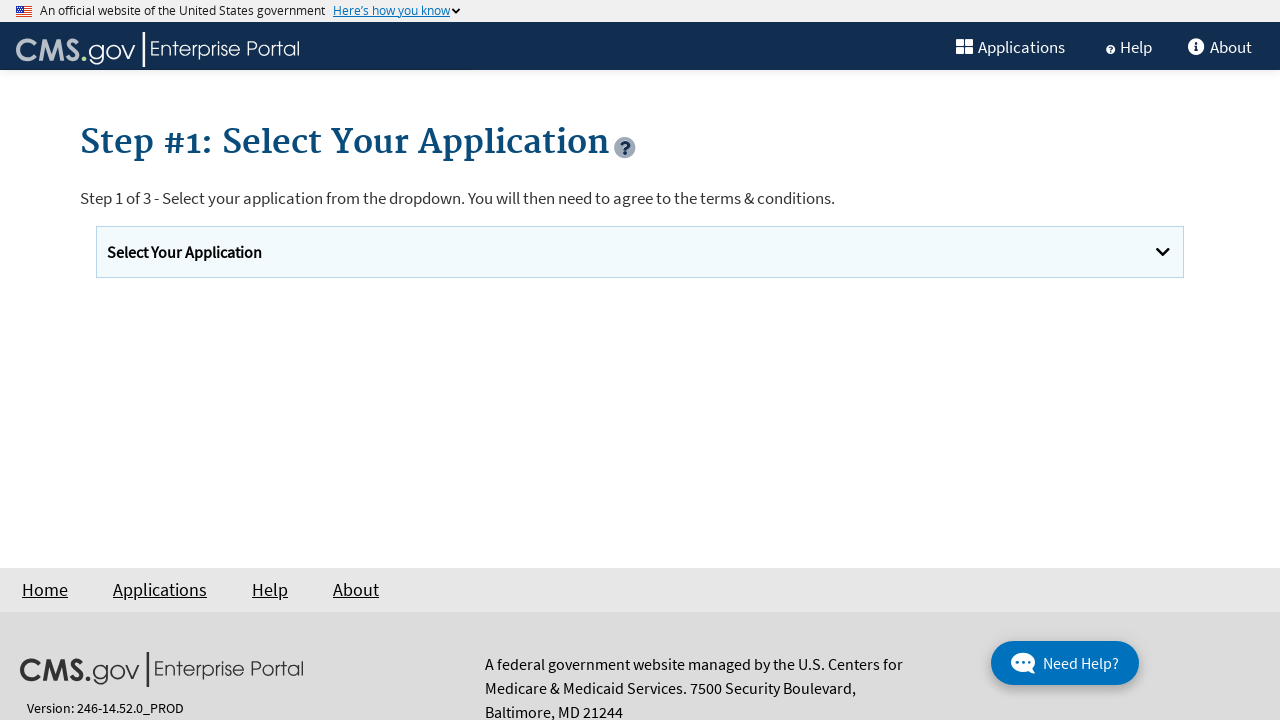

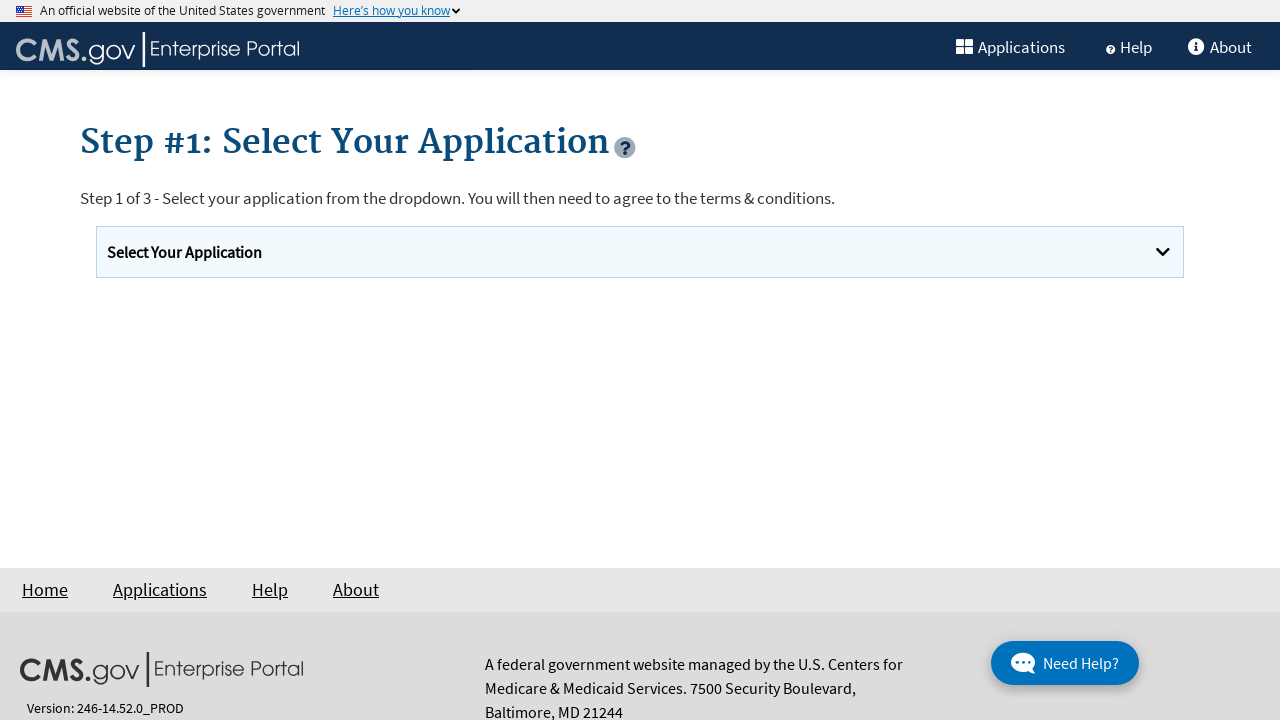